Tests iframe handling by switching to an iframe containing a form and filling the first name field with text

Starting URL: https://www.w3schools.com/html/tryit.asp?filename=tryhtml_form_submit

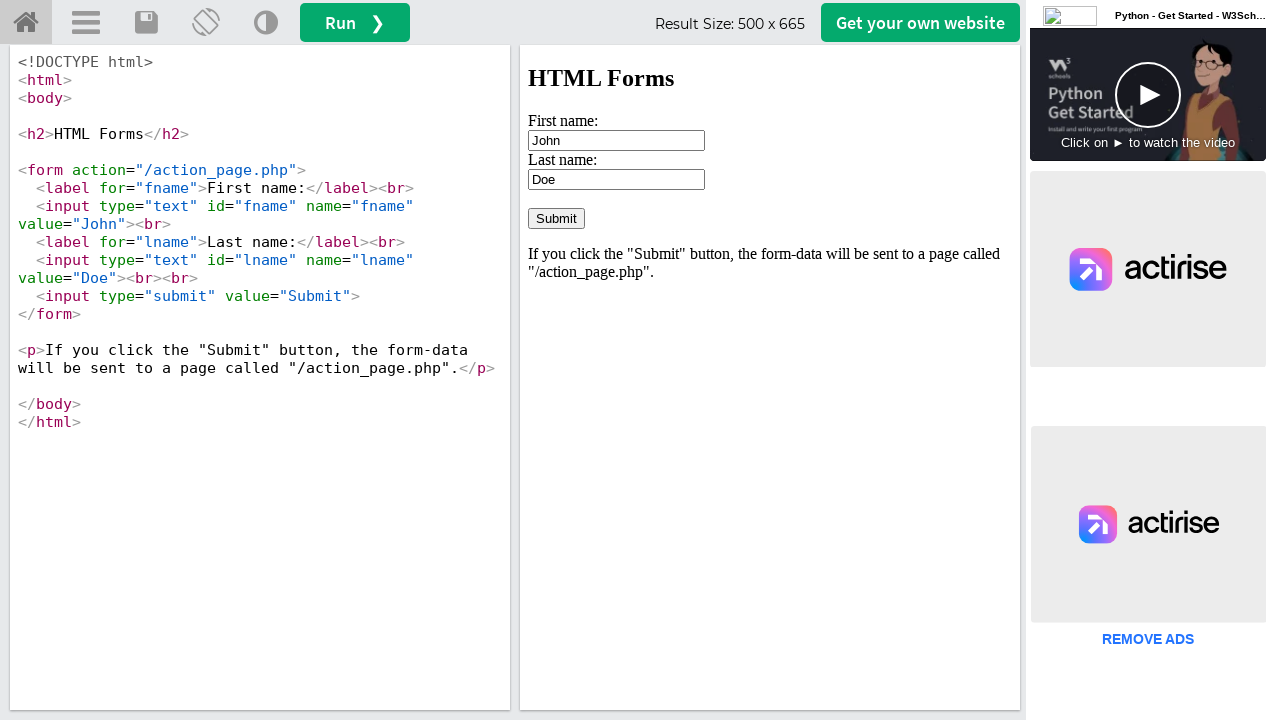

Located iframe with ID 'iframeResult' containing the form
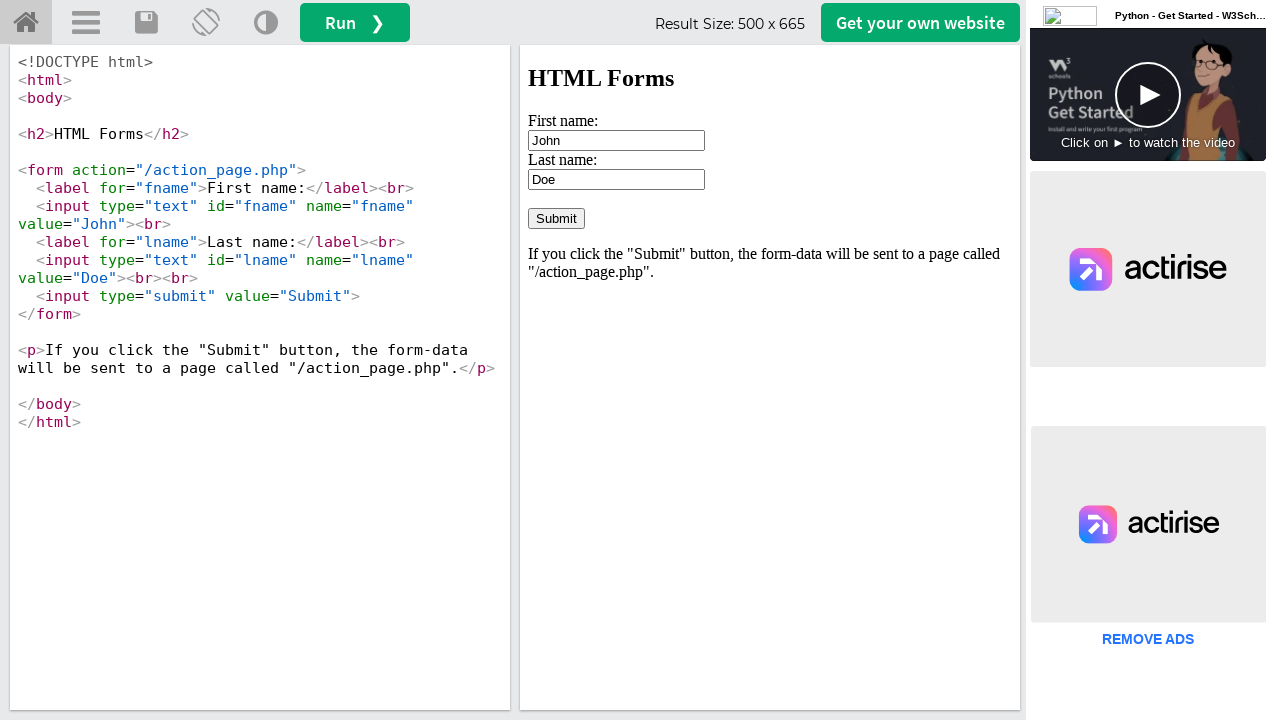

Cleared the first name field on #iframeResult >> internal:control=enter-frame >> #fname
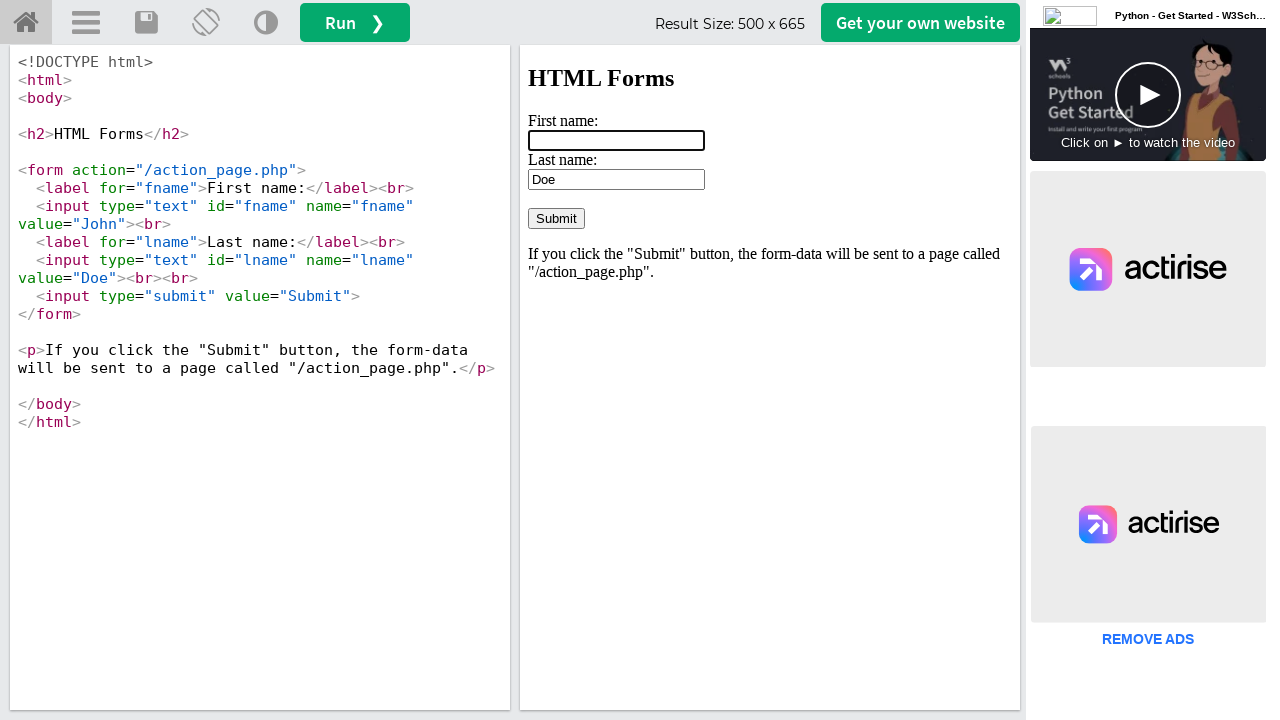

Filled first name field with 'Automation' on #iframeResult >> internal:control=enter-frame >> #fname
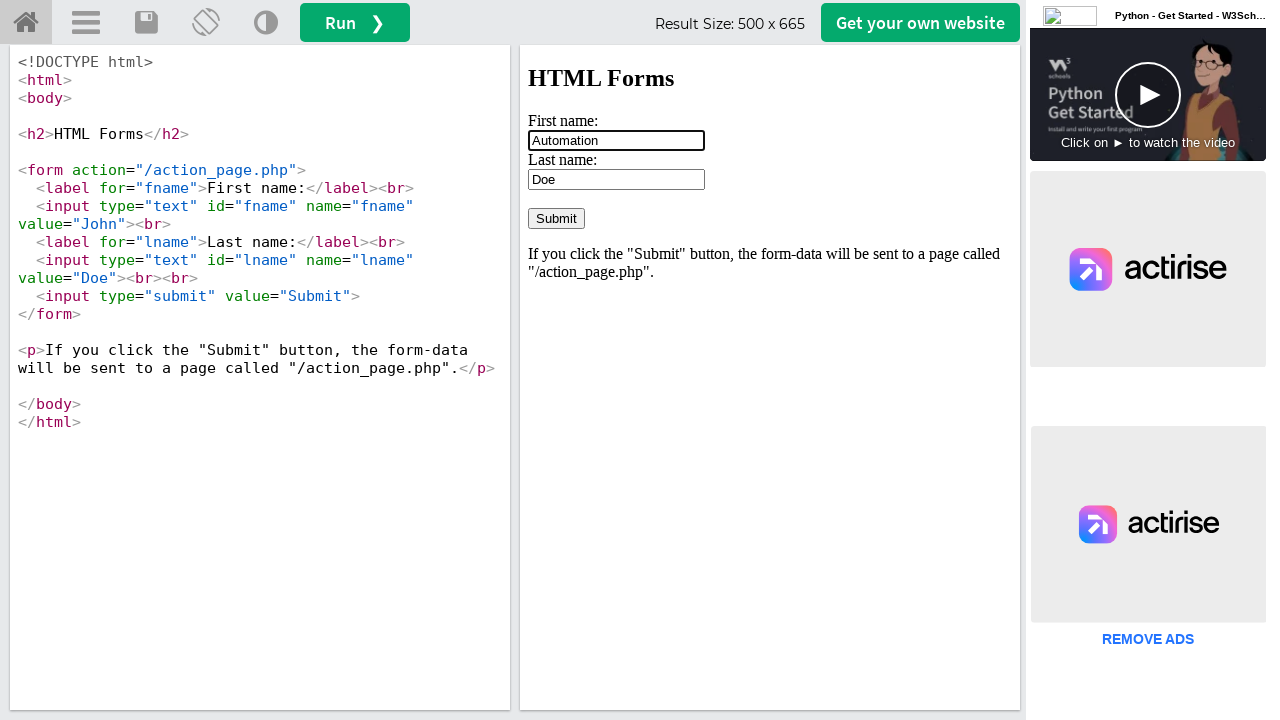

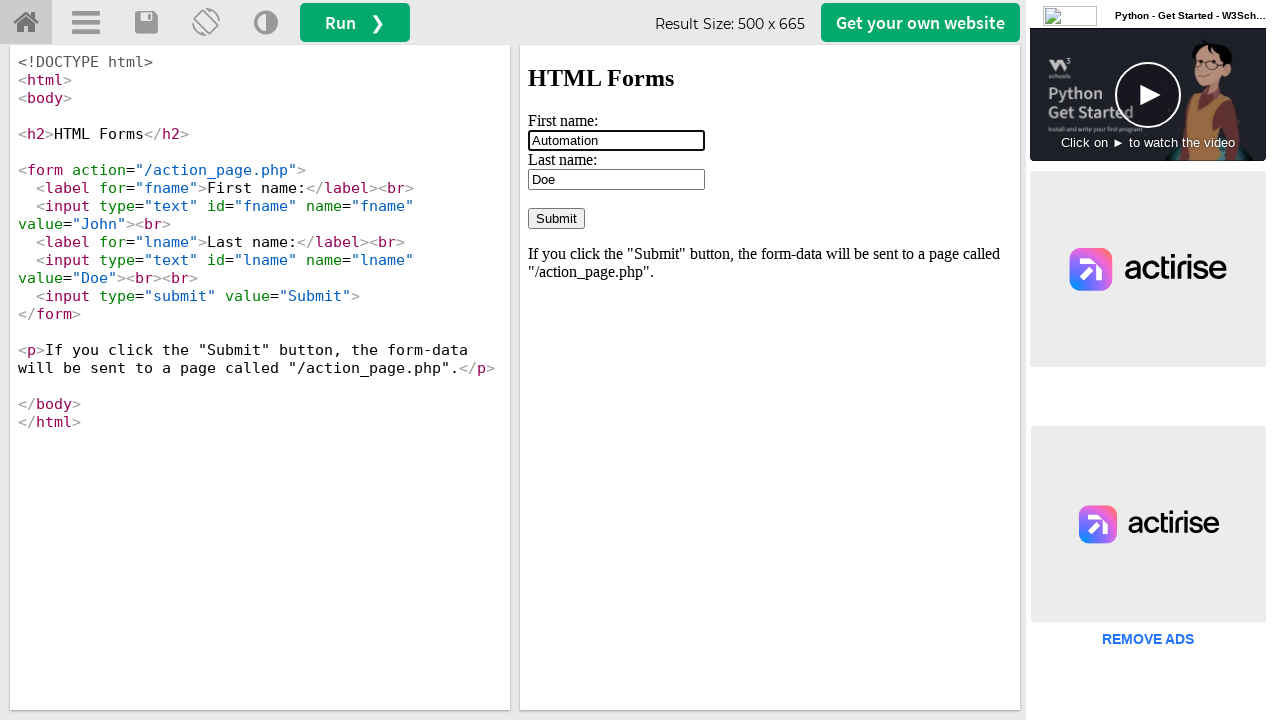